Tests the text box form on DemoQA by filling in full name, email, current address, and permanent address fields, then submitting the form and verifying the results are displayed.

Starting URL: https://demoqa.com/text-box

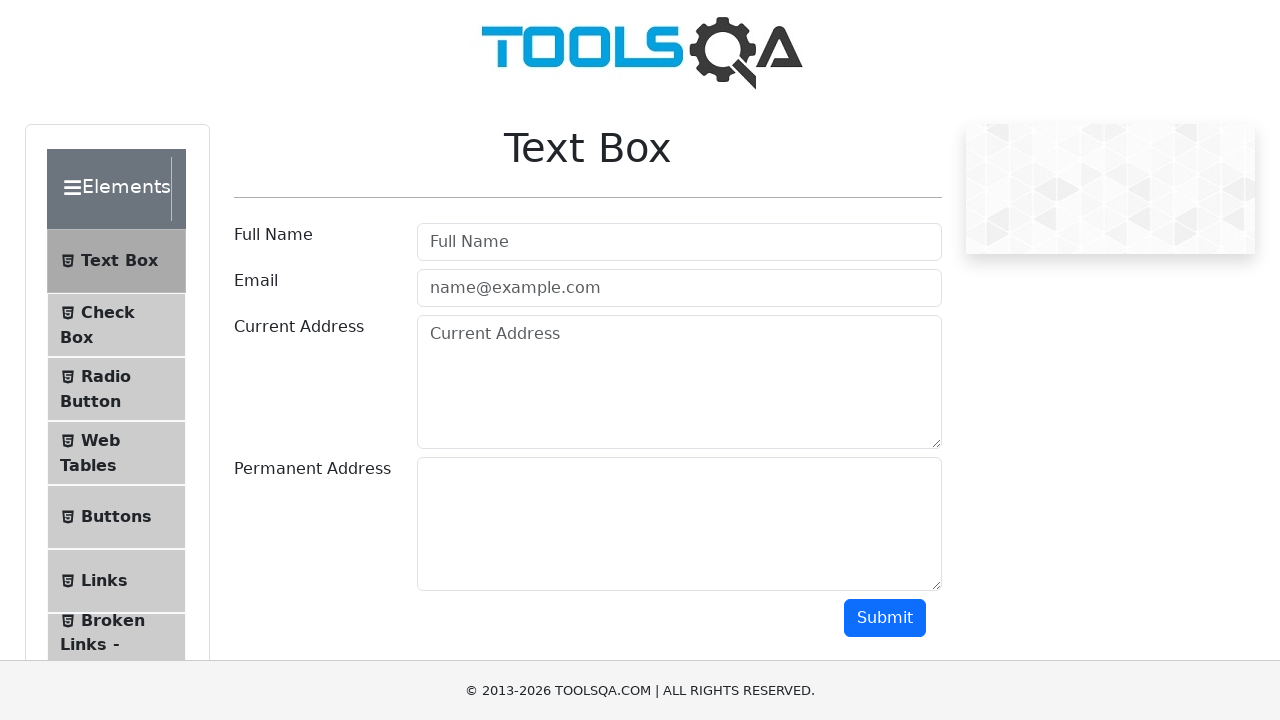

Filled full name field with 'John Anderson' on #userName
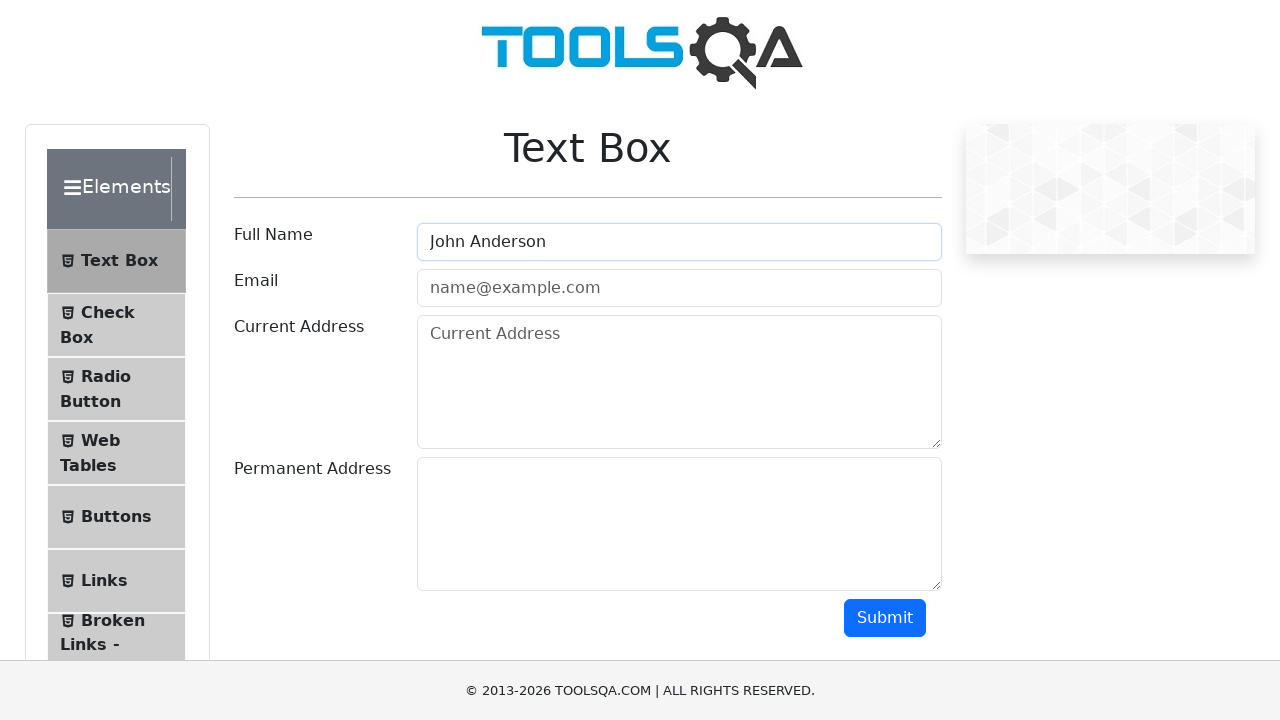

Filled email field with 'john.anderson@testmail.com' on #userEmail
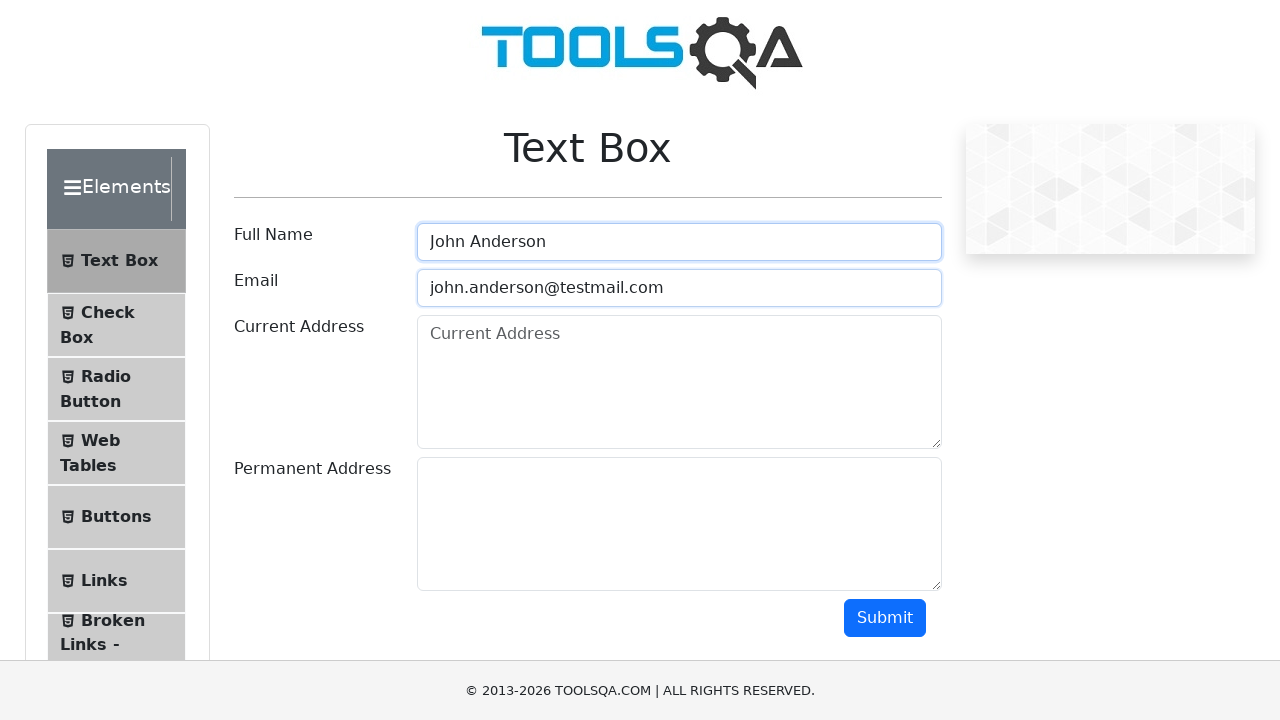

Filled current address field with '123 Main Street, Apt 4B, New York, NY 10001' on #currentAddress
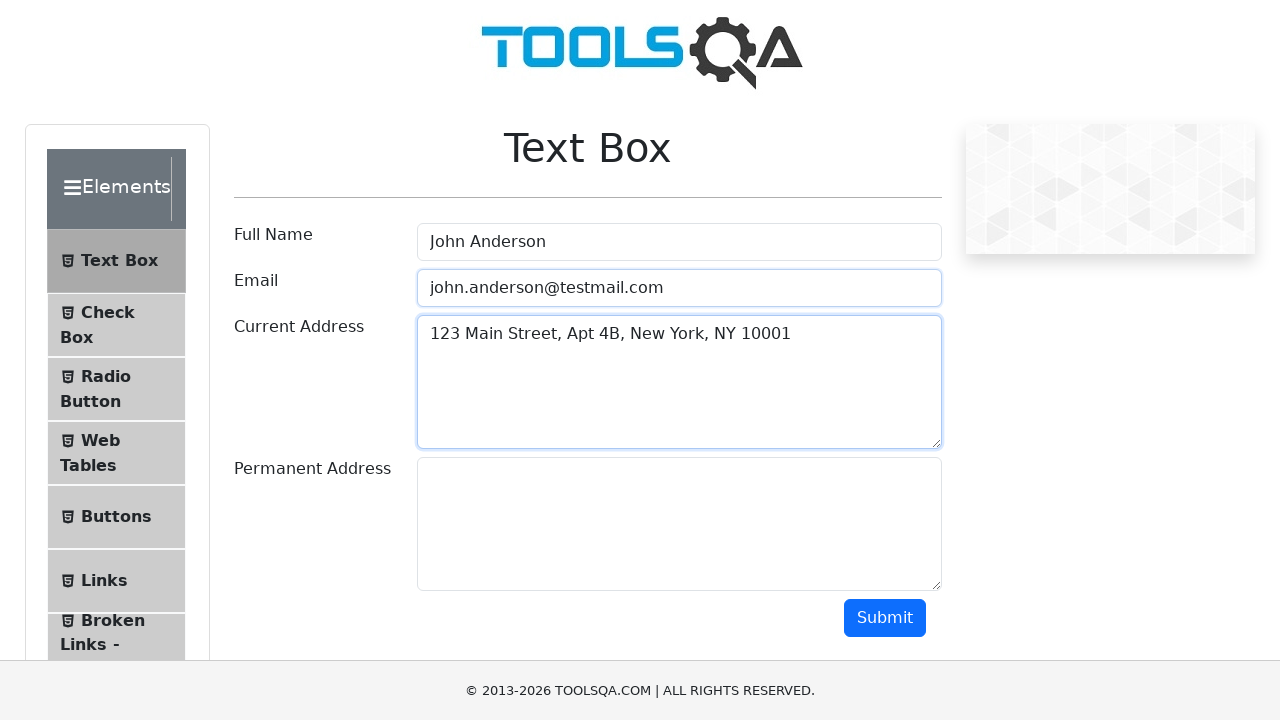

Filled permanent address field with '456 Oak Avenue, Los Angeles, CA 90001' on #permanentAddress
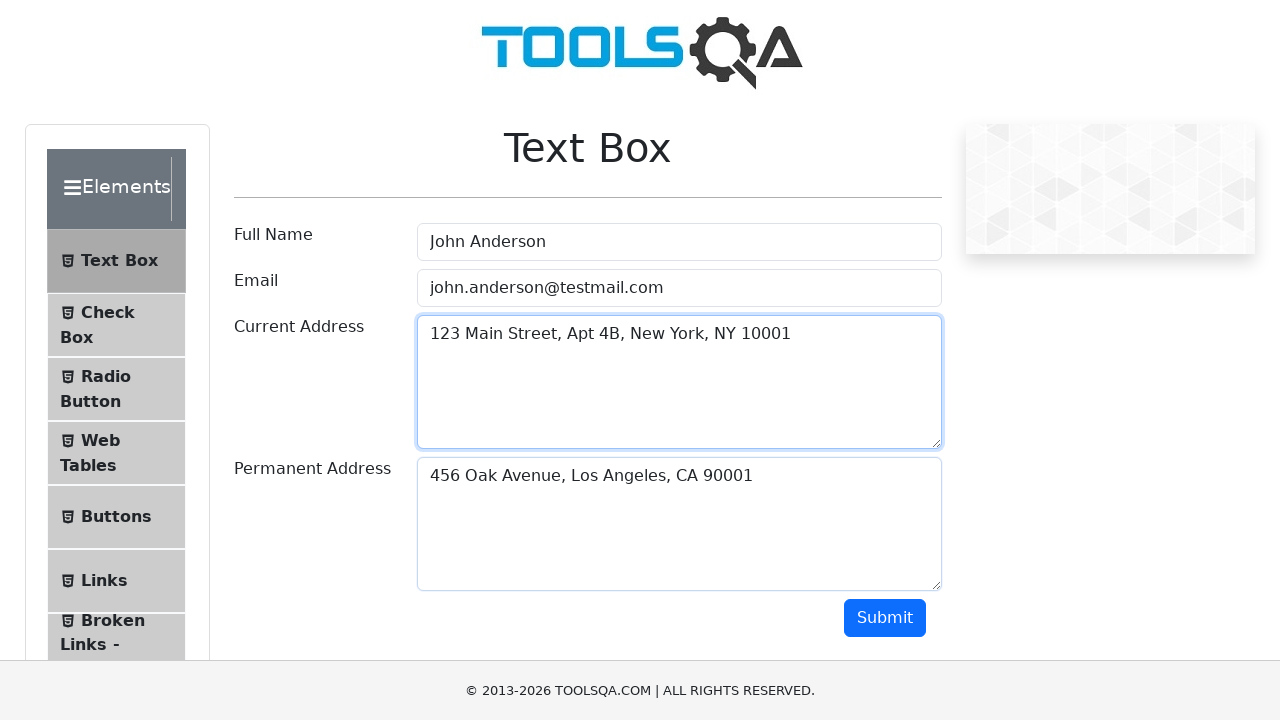

Clicked submit button to submit the form at (885, 618) on #submit
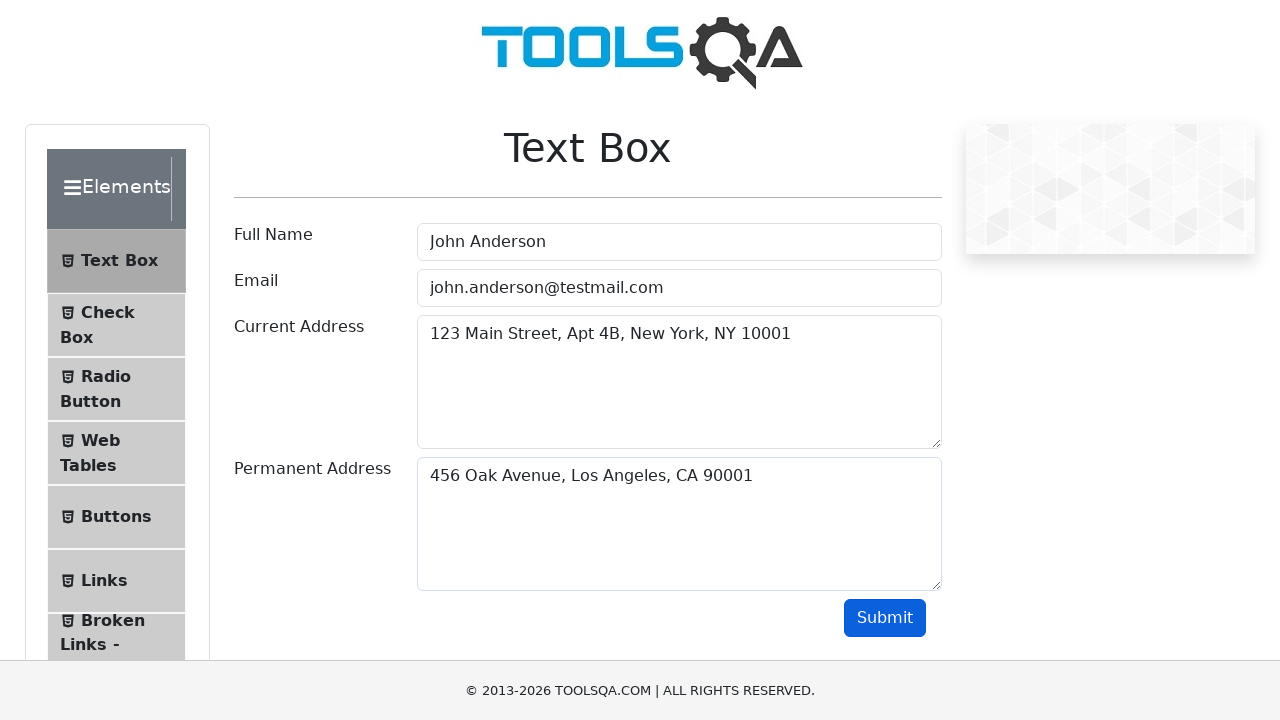

Form submission completed and output section appeared with submitted data
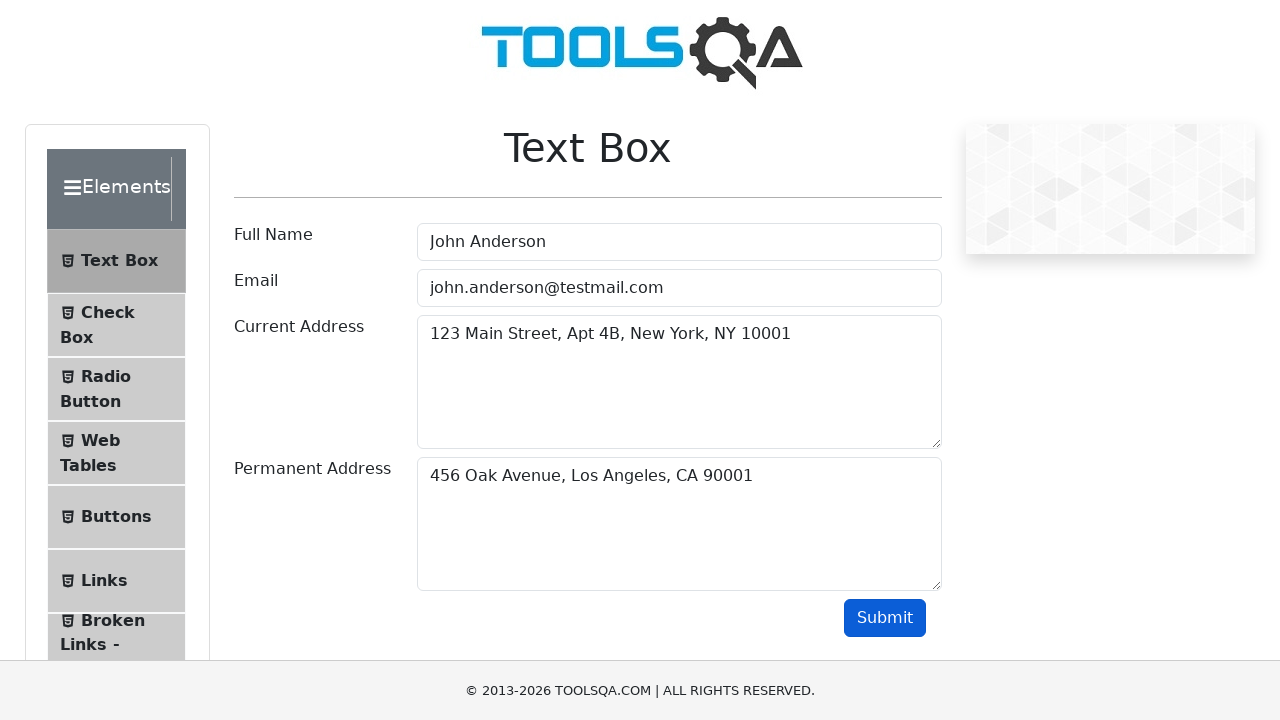

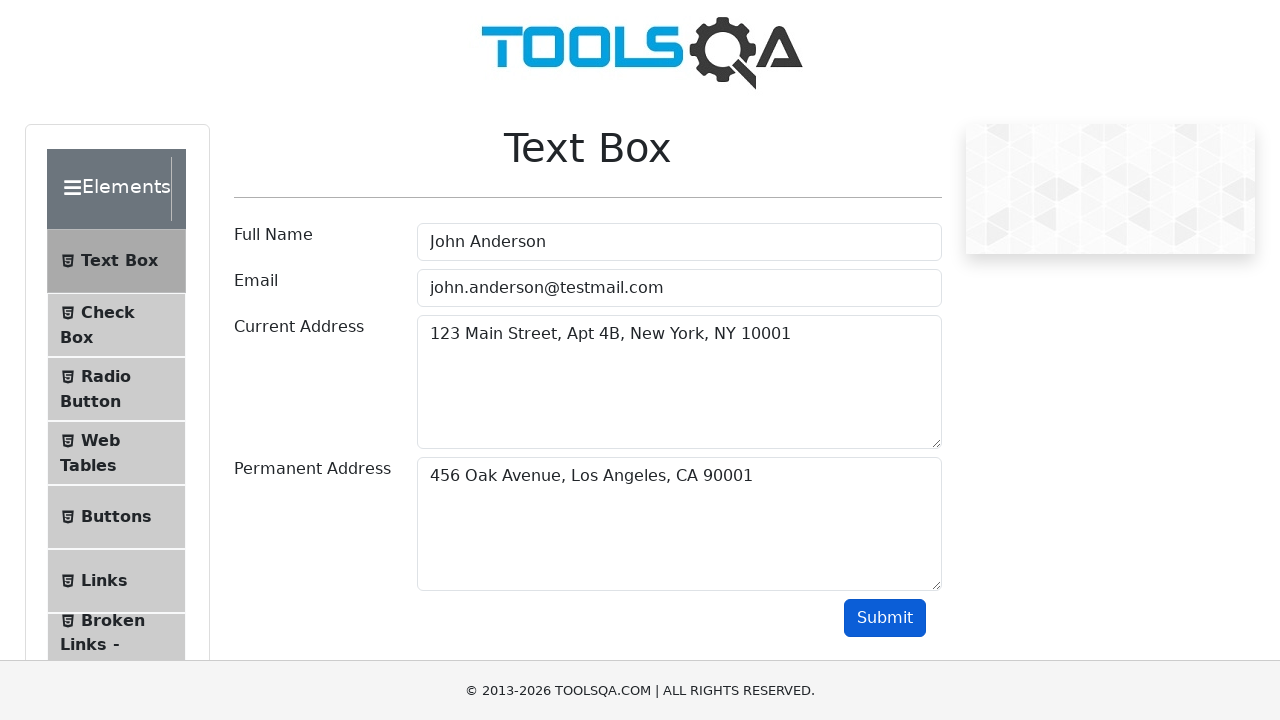